Tests navigation to the Pricing page by clicking the Pricing tab from the Hugging Face home page and verifying the page title contains the expected text.

Starting URL: https://huggingface.co/

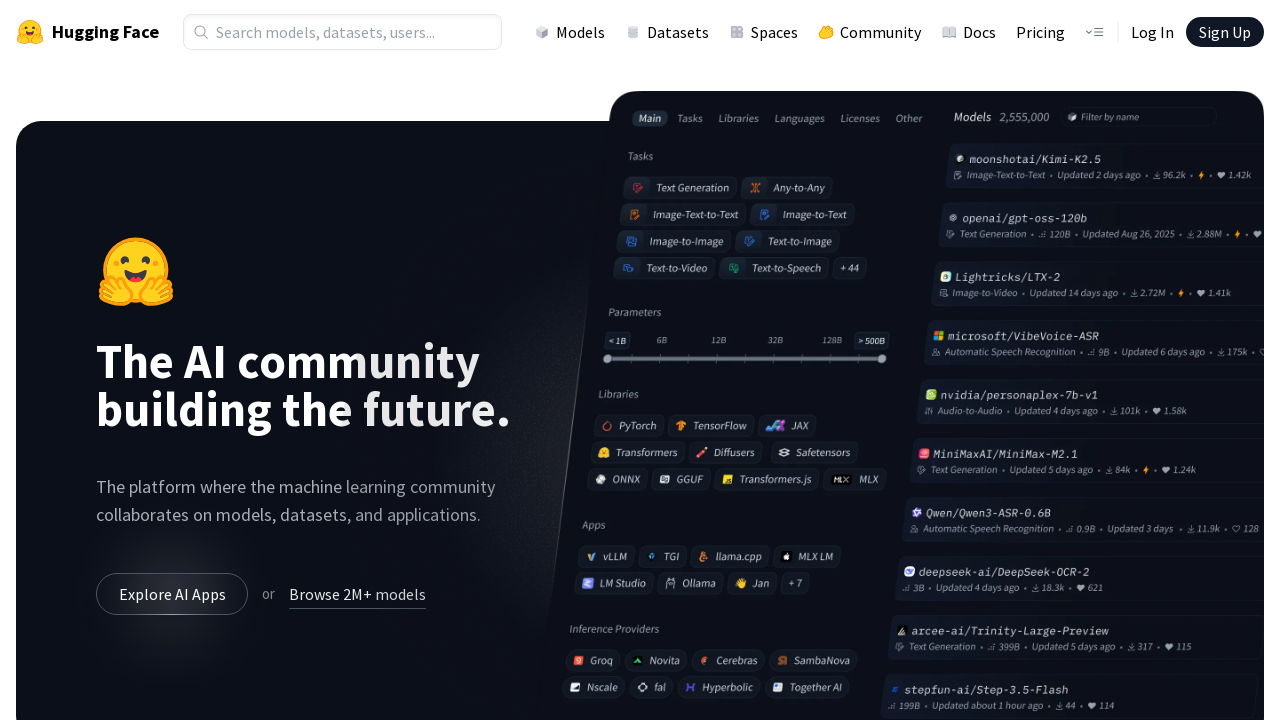

Clicked Pricing link in navigation at (1040, 32) on a:has-text('Pricing')
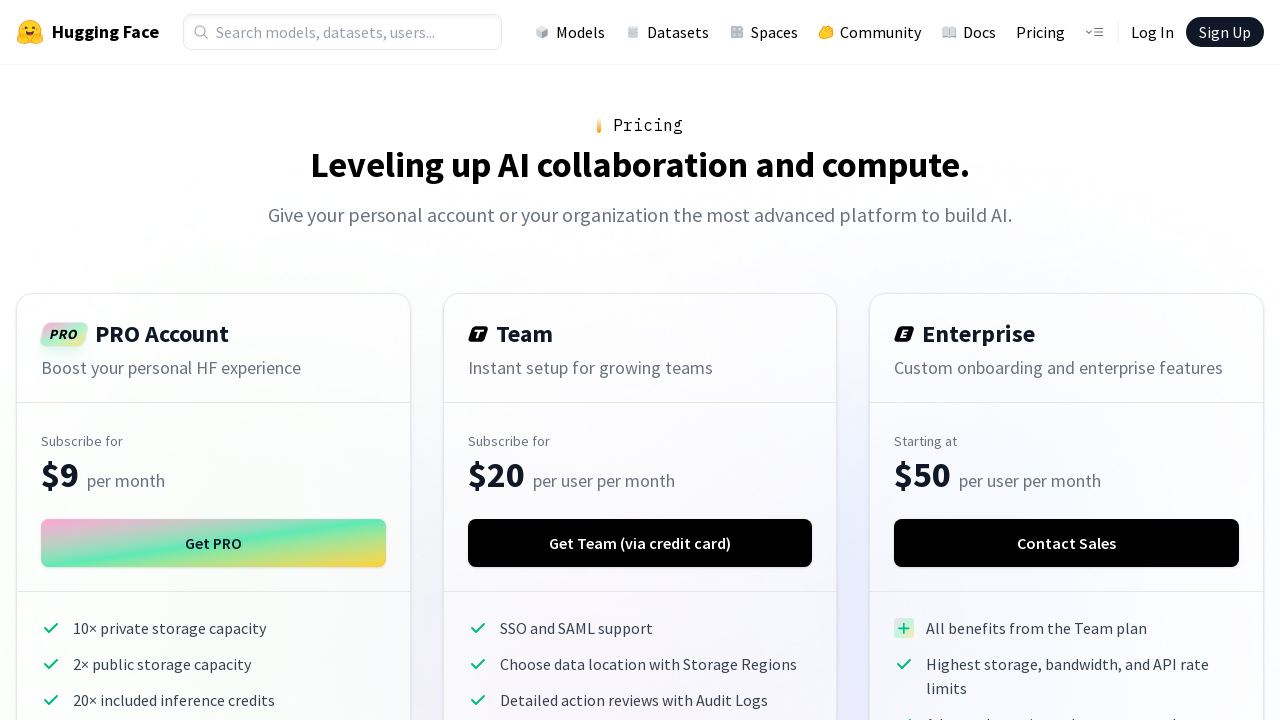

Pricing page loaded (domcontentloaded)
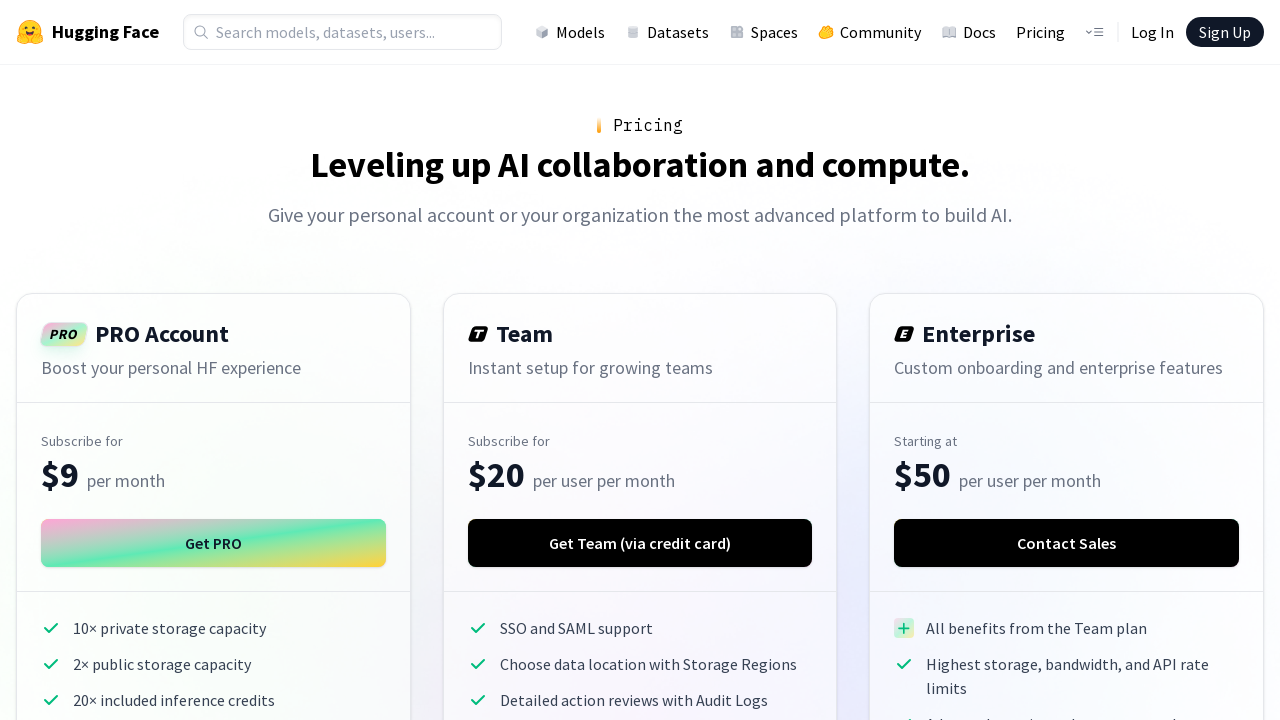

Verified page title contains 'Hugging Face – Pricing'
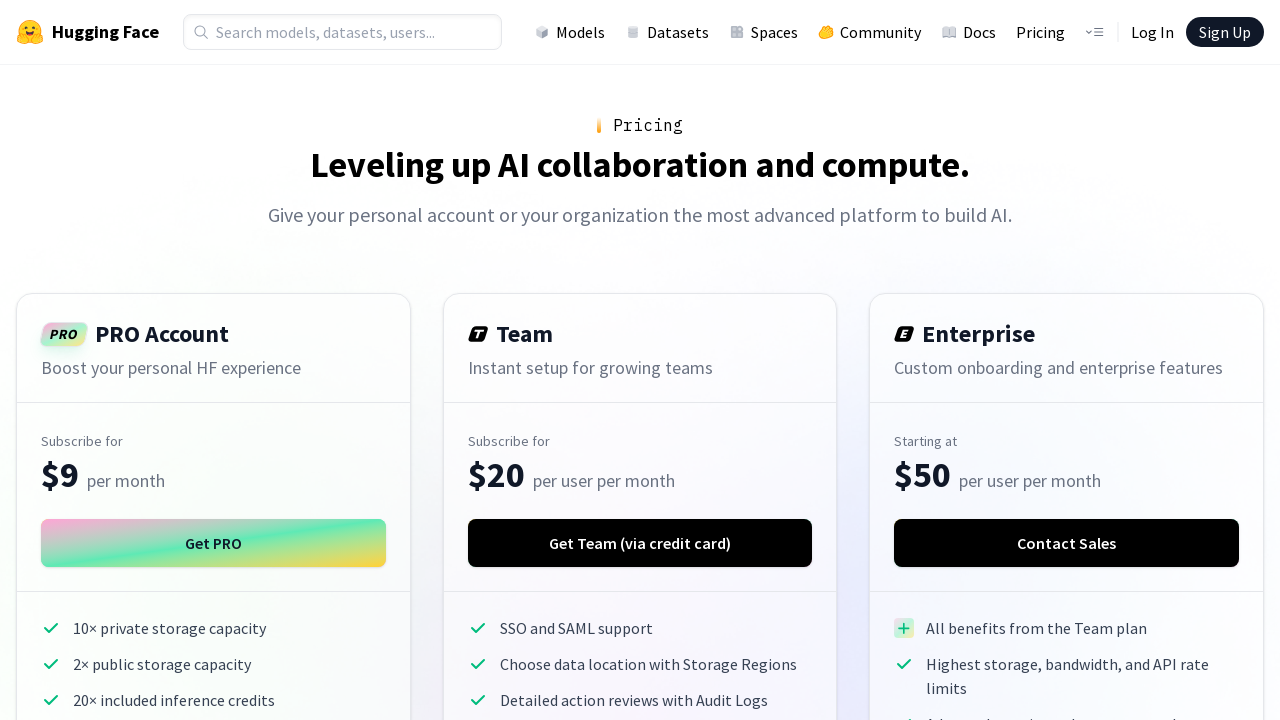

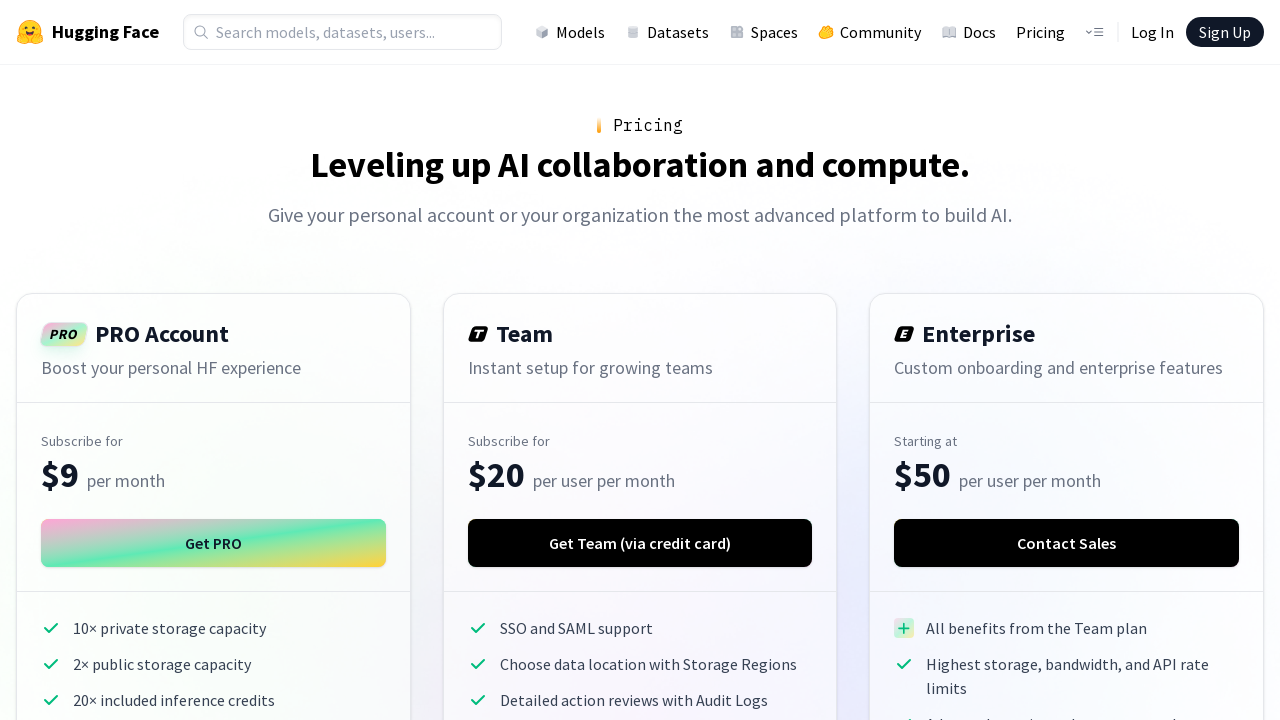